Navigates to EA App demo site and clicks the submit button on the page

Starting URL: http://eaapp.somee.com

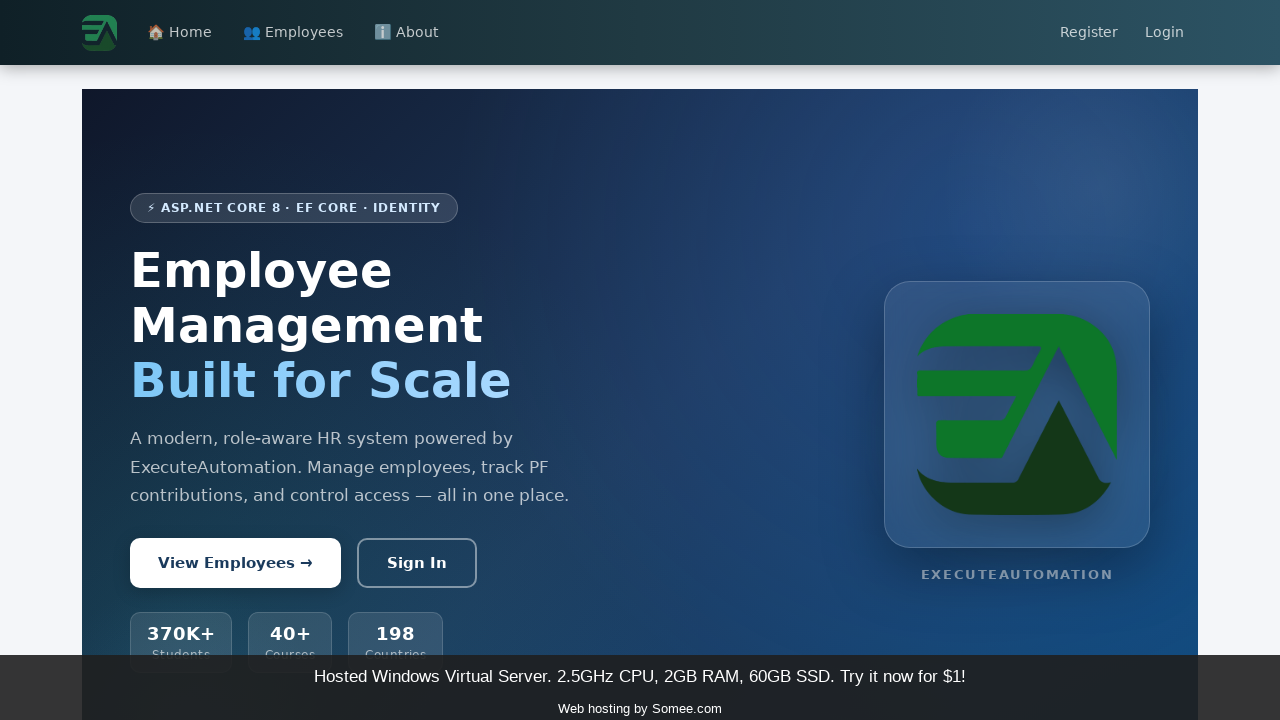

Navigated to EA App demo site
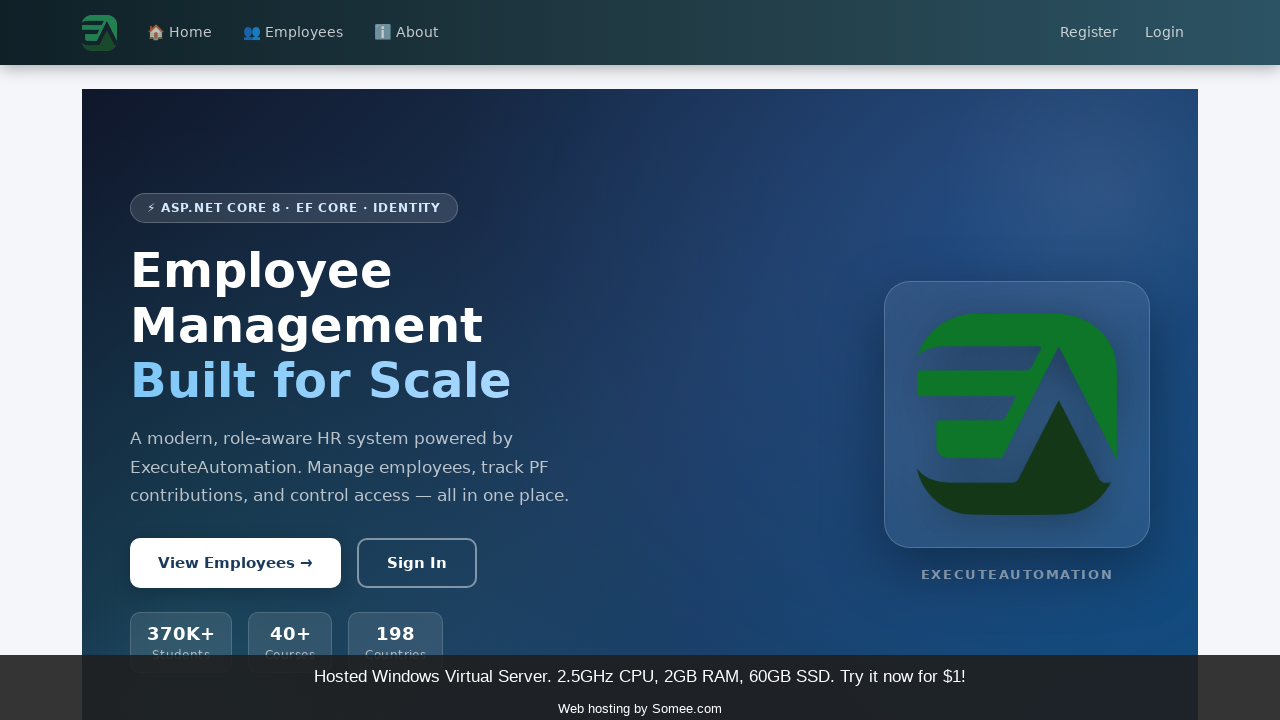

Clicked the submit button at (182, 361) on .btn
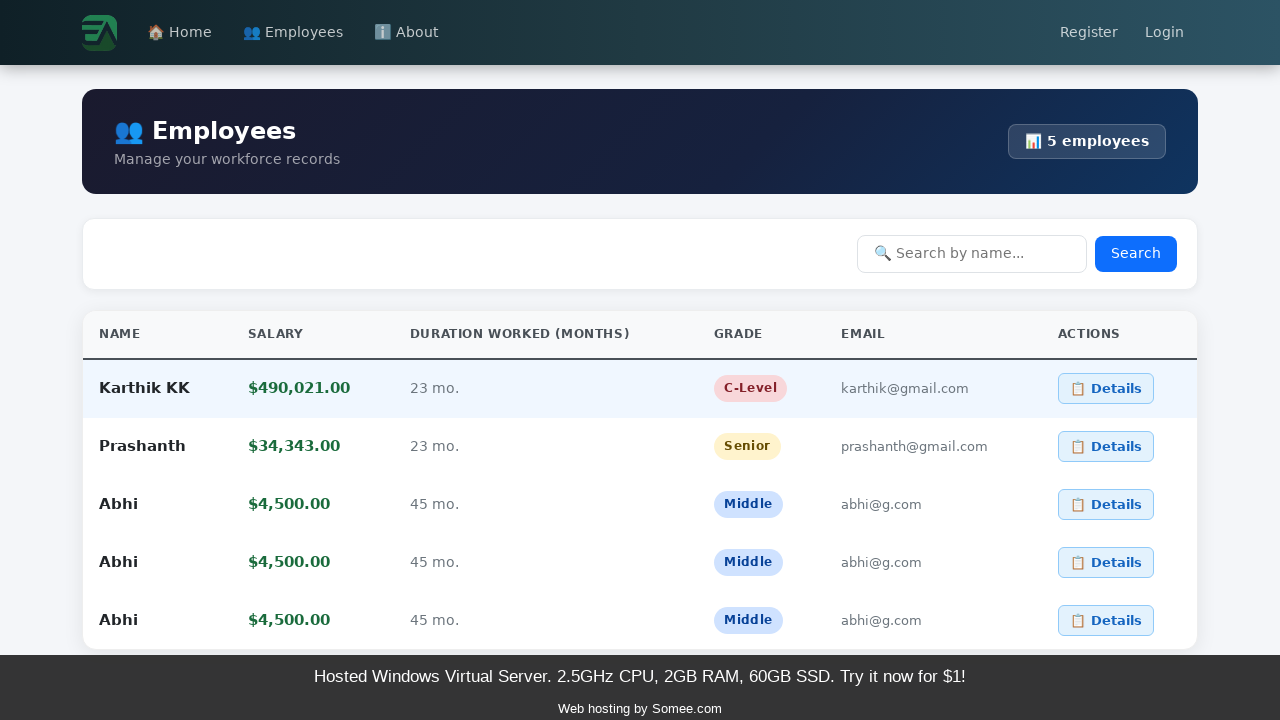

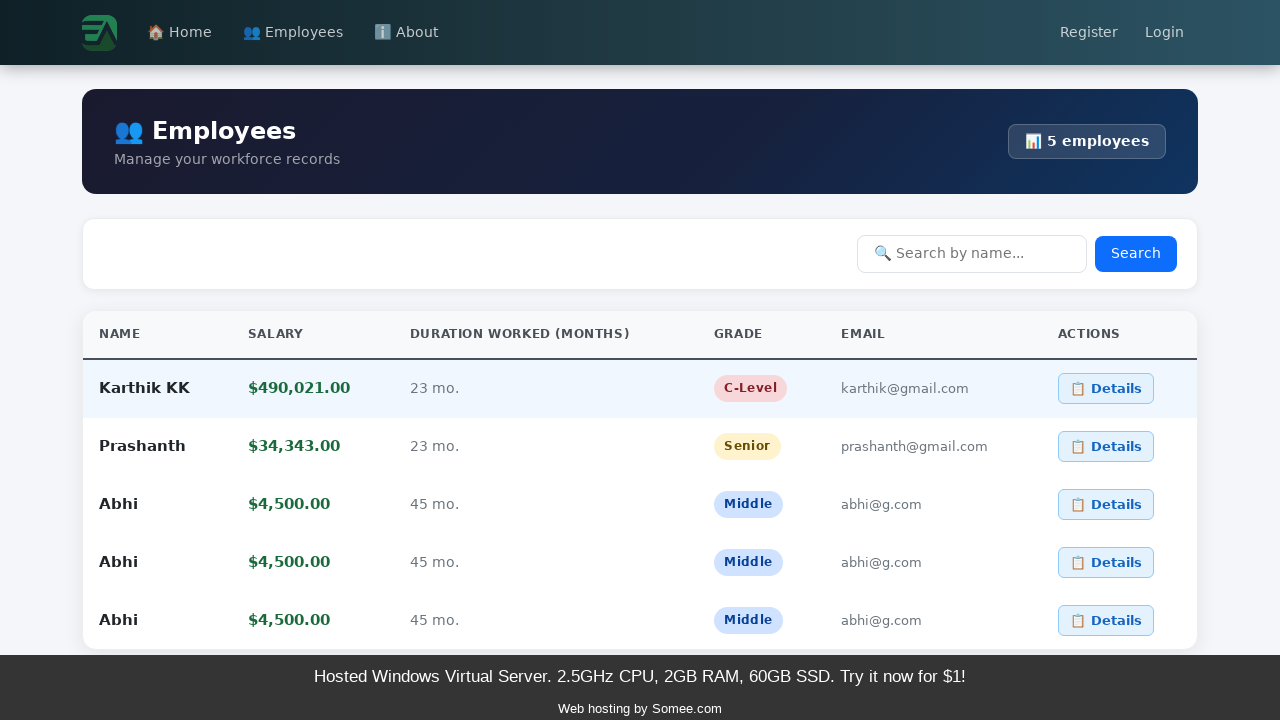